Tests drag and drop functionality on jQuery UI demo page by dragging an element and dropping it onto a target area

Starting URL: https://jqueryui.com/resources/demos/droppable/default.html

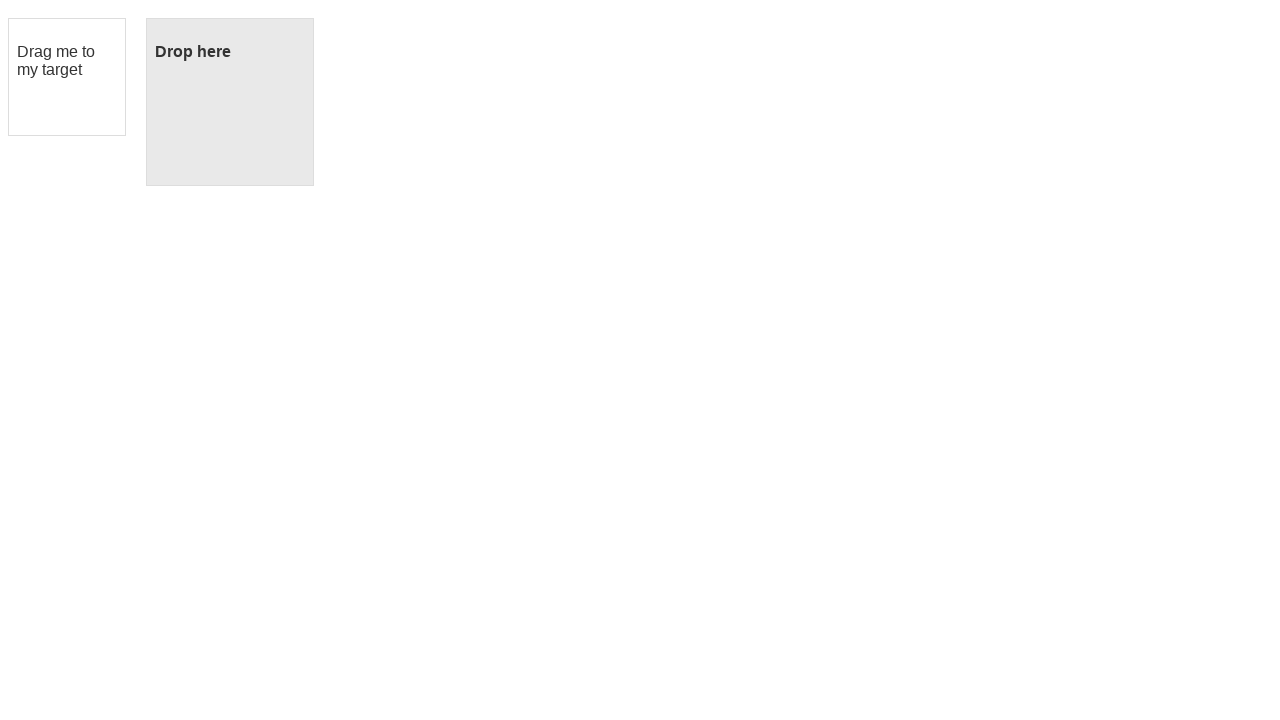

Hovered over the draggable element at (67, 77) on #draggable
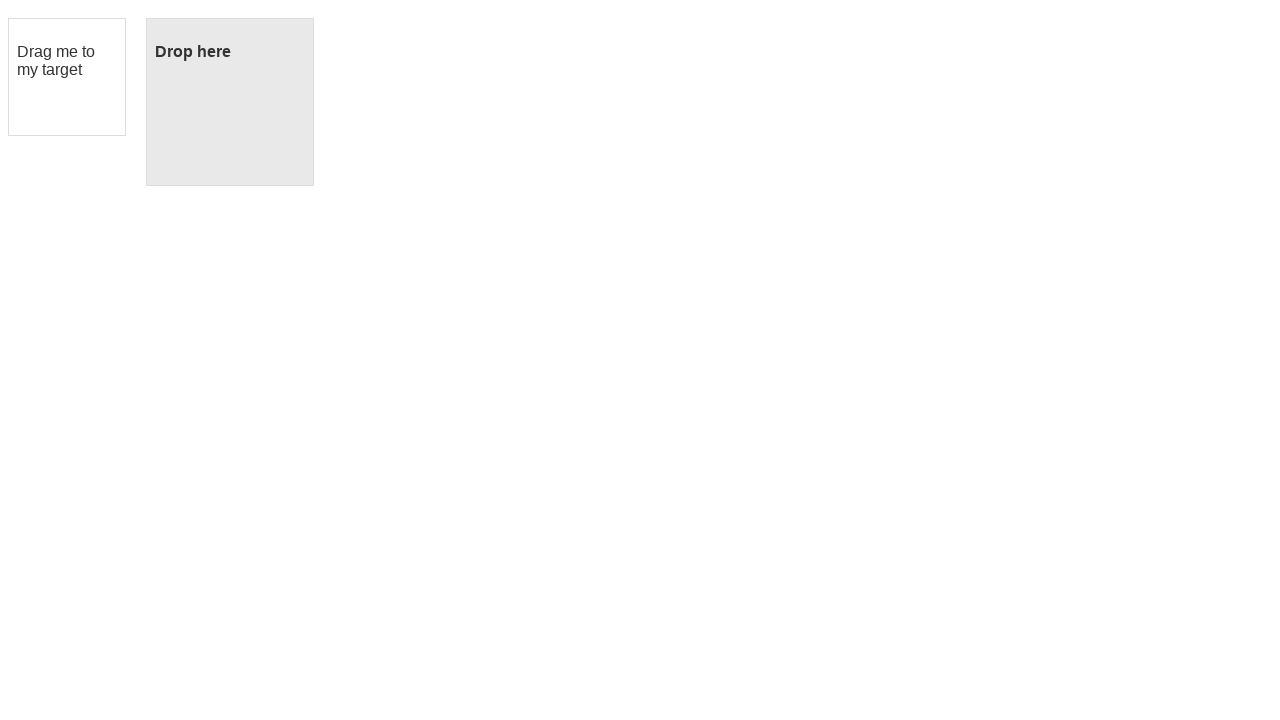

Pressed mouse button down to start drag at (67, 77)
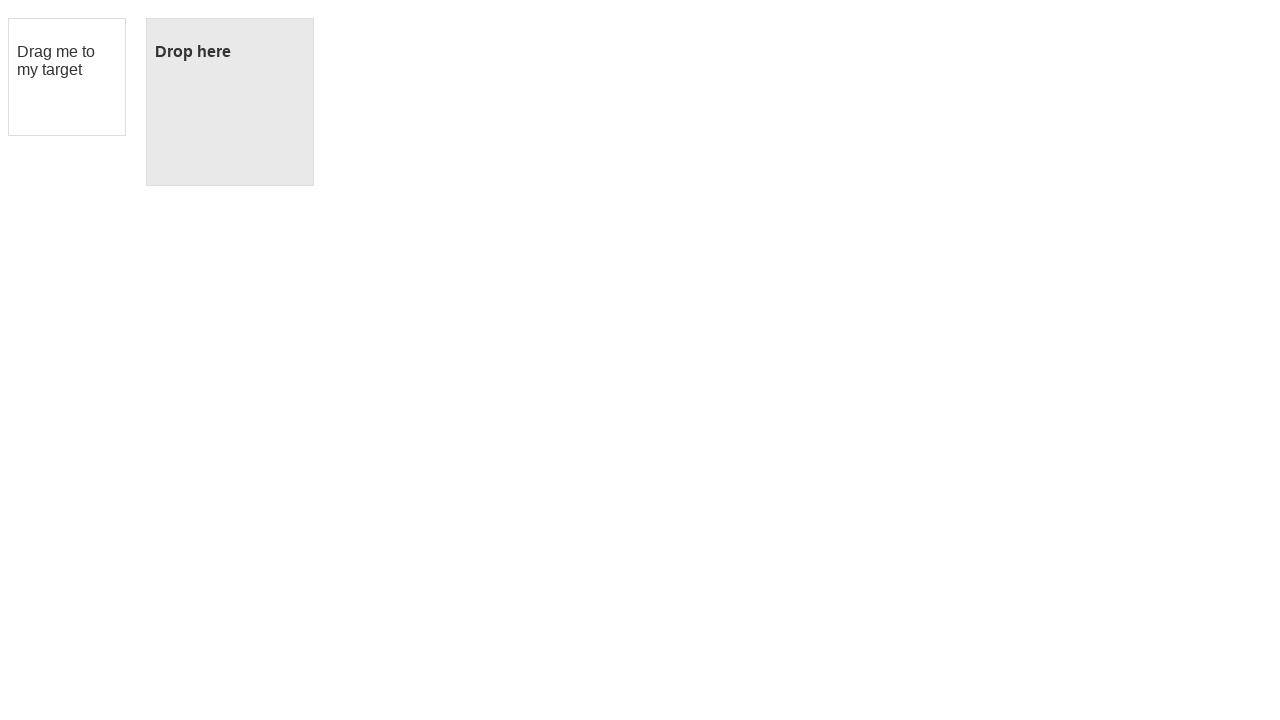

Hovered over the droppable target area at (230, 102) on #droppable
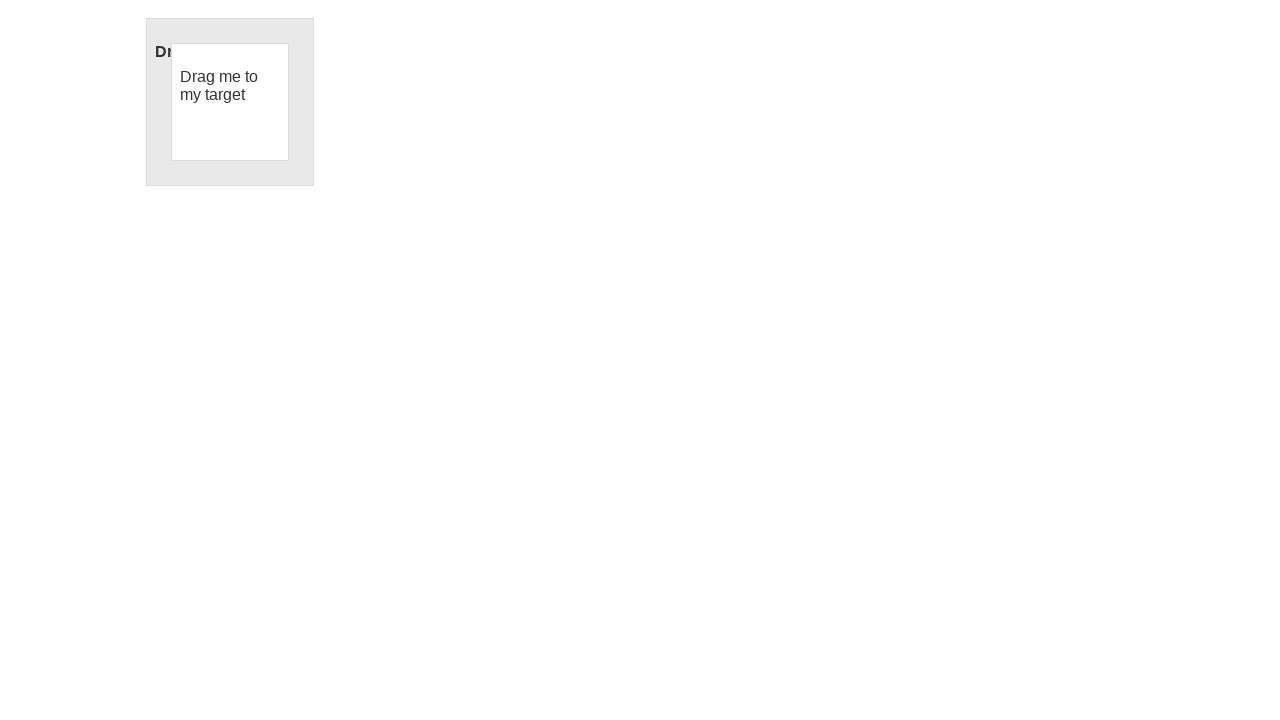

Released mouse button to complete the drop at (230, 102)
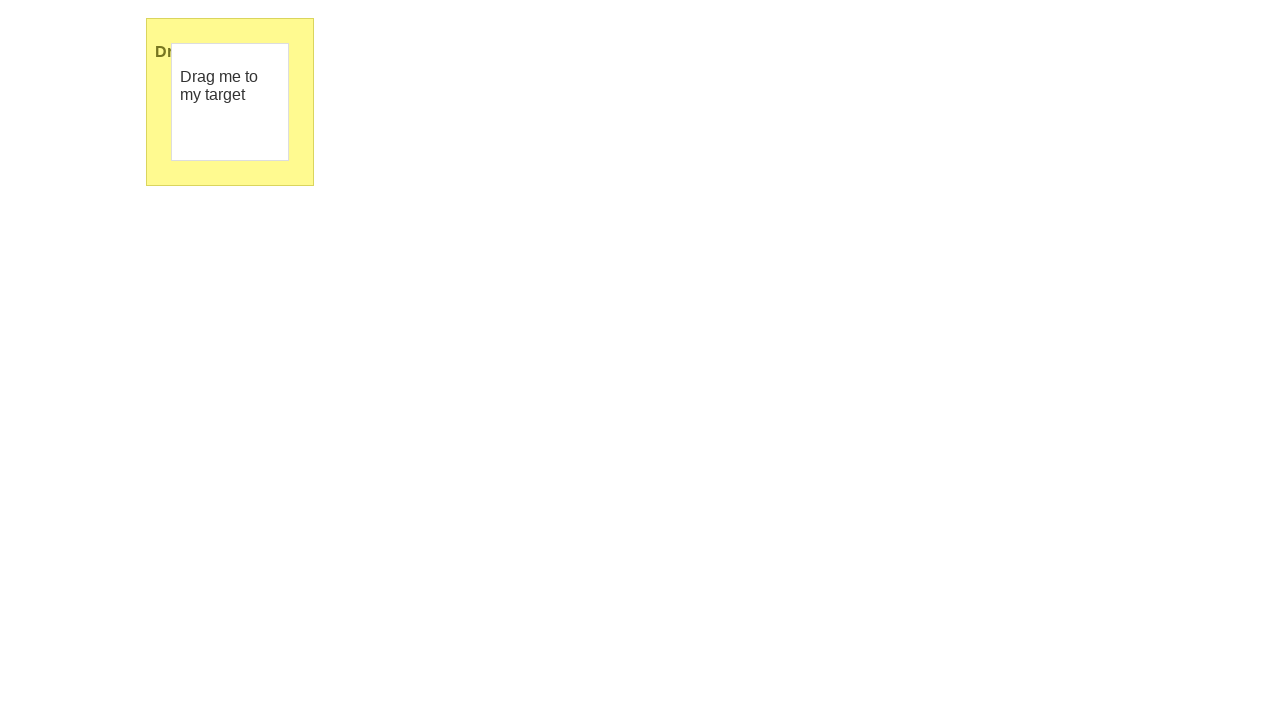

Waited for drop animation to complete
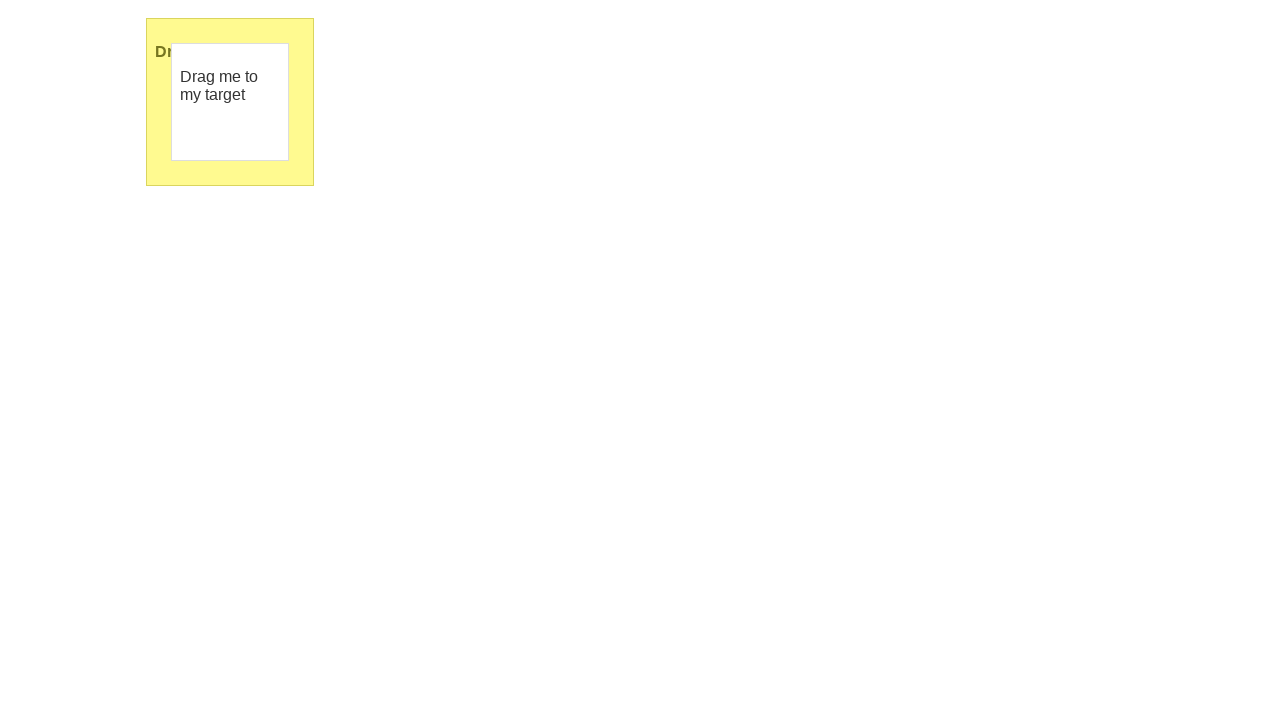

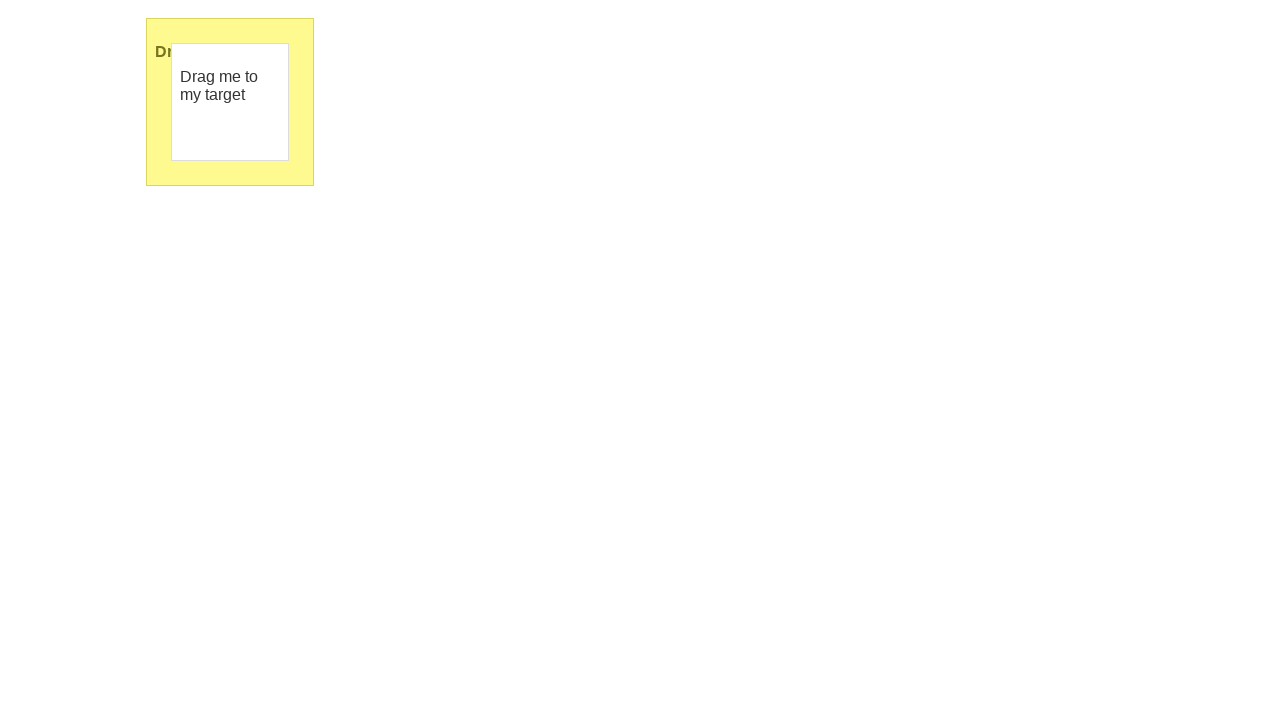